Tests dropdown selection within an iframe by selecting an option and submitting the form

Starting URL: https://www.w3schools.com/tags/tryit.asp?filename=tryhtml_select

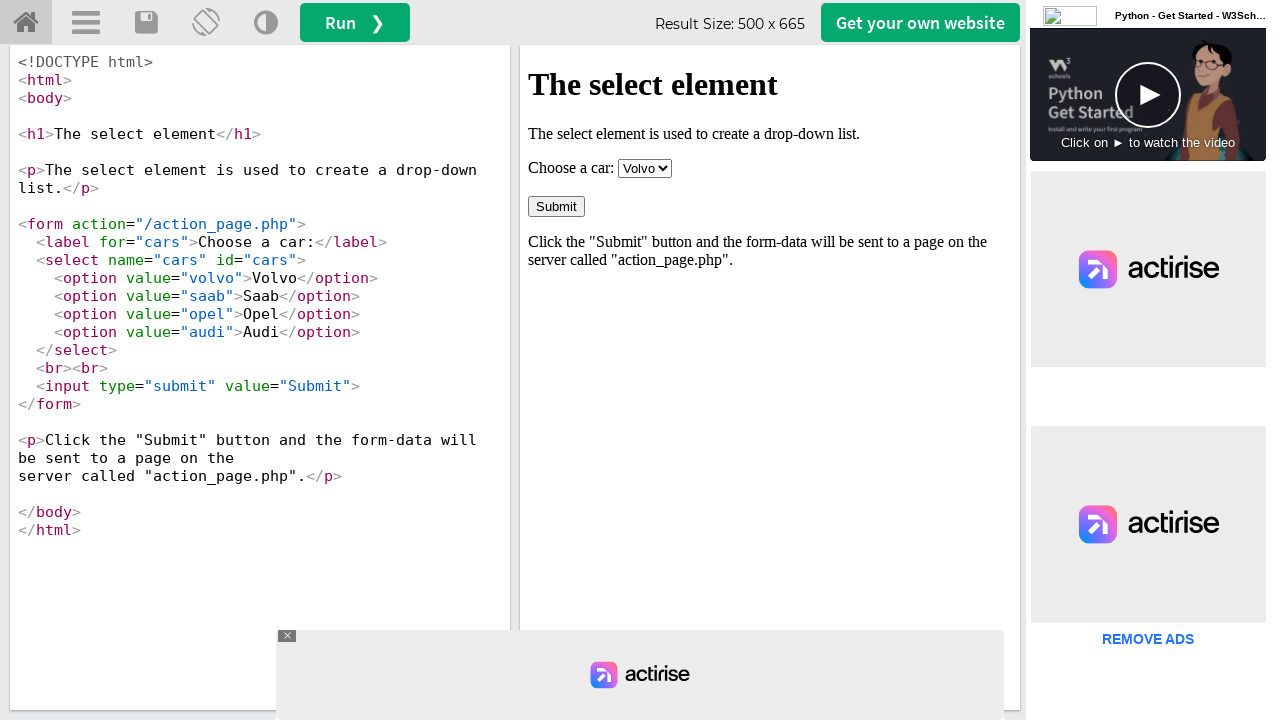

Located iframe with name 'iframeResult'
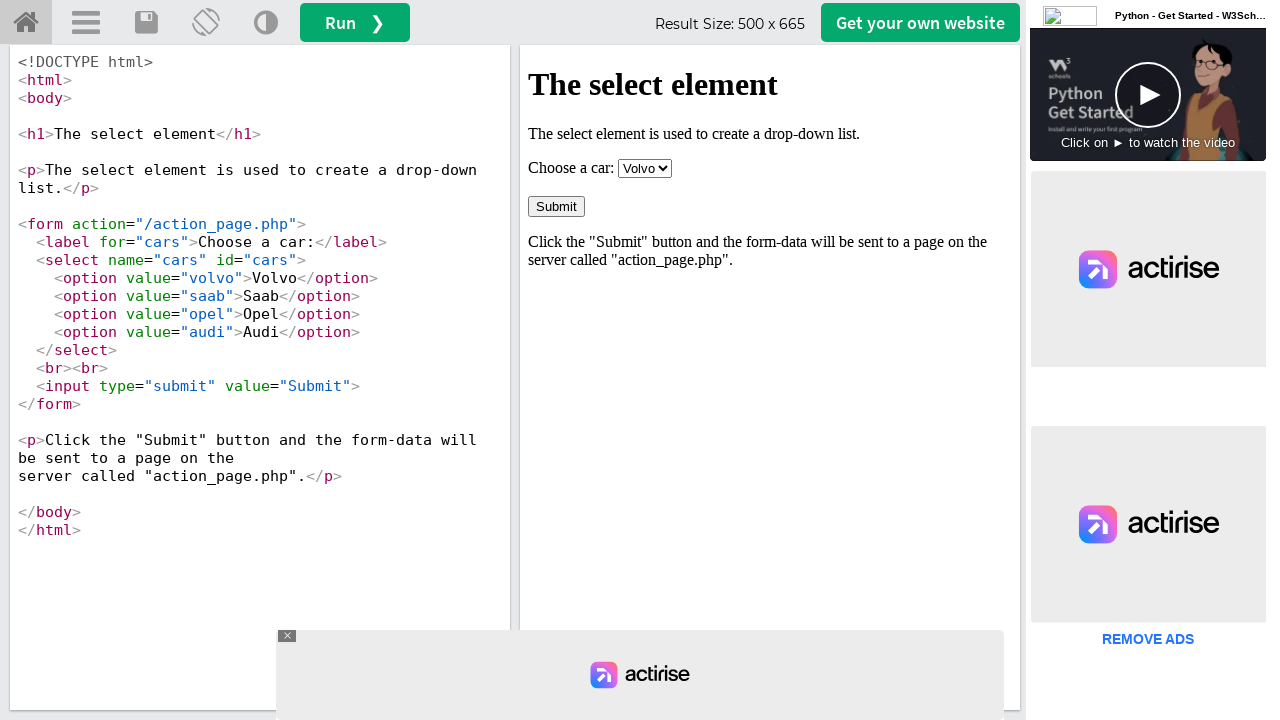

Located dropdown element with id 'cars' in iframe
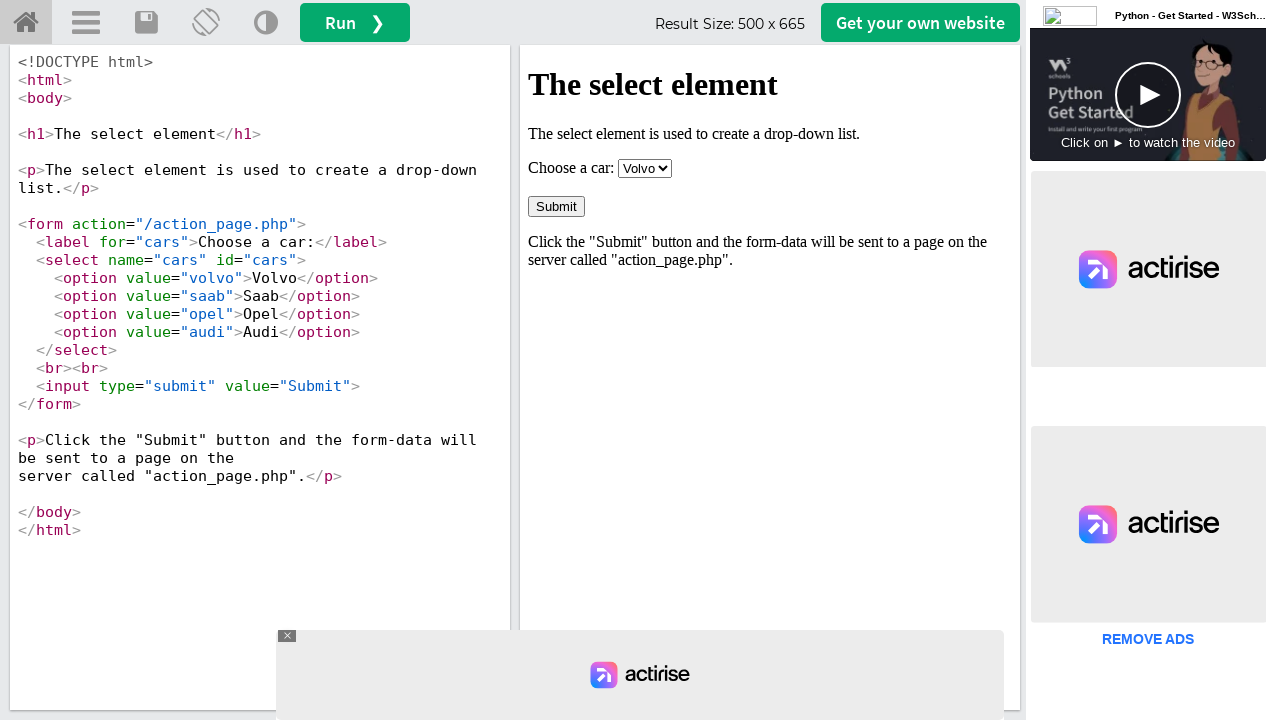

Selected 'saab' option from dropdown on iframe[name="iframeResult"] >> internal:control=enter-frame >> #cars
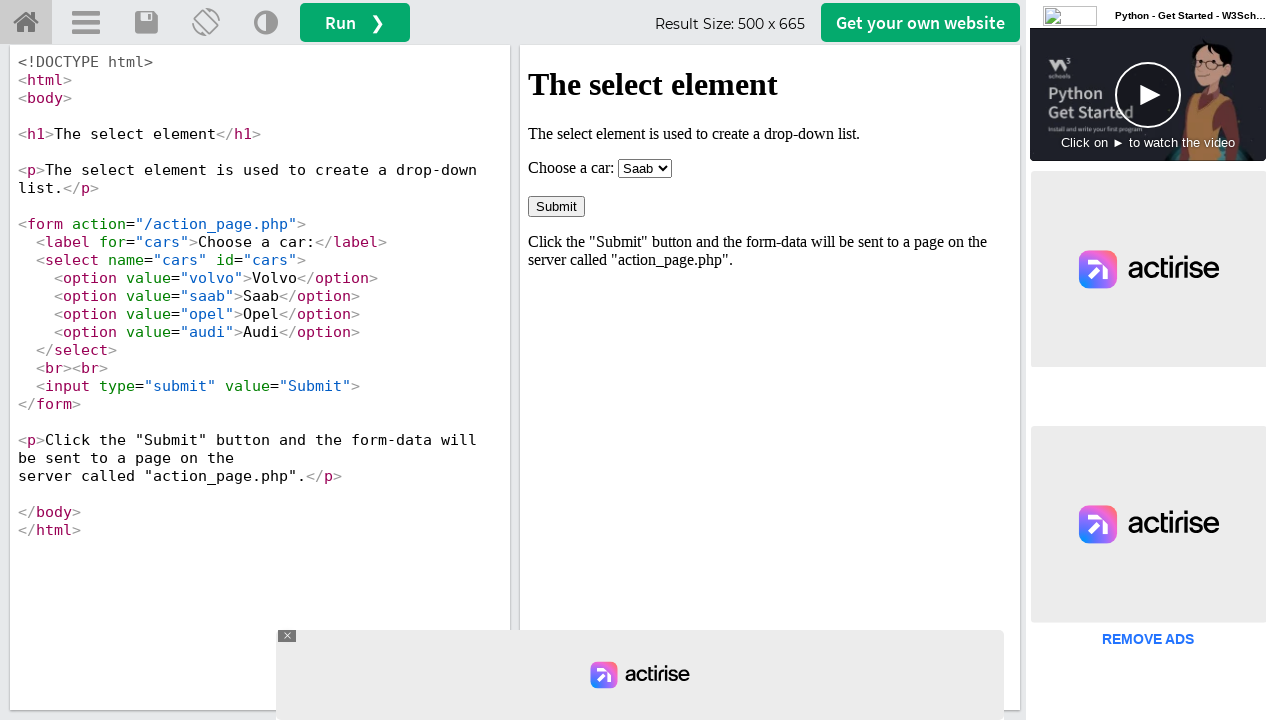

Located Submit button in iframe
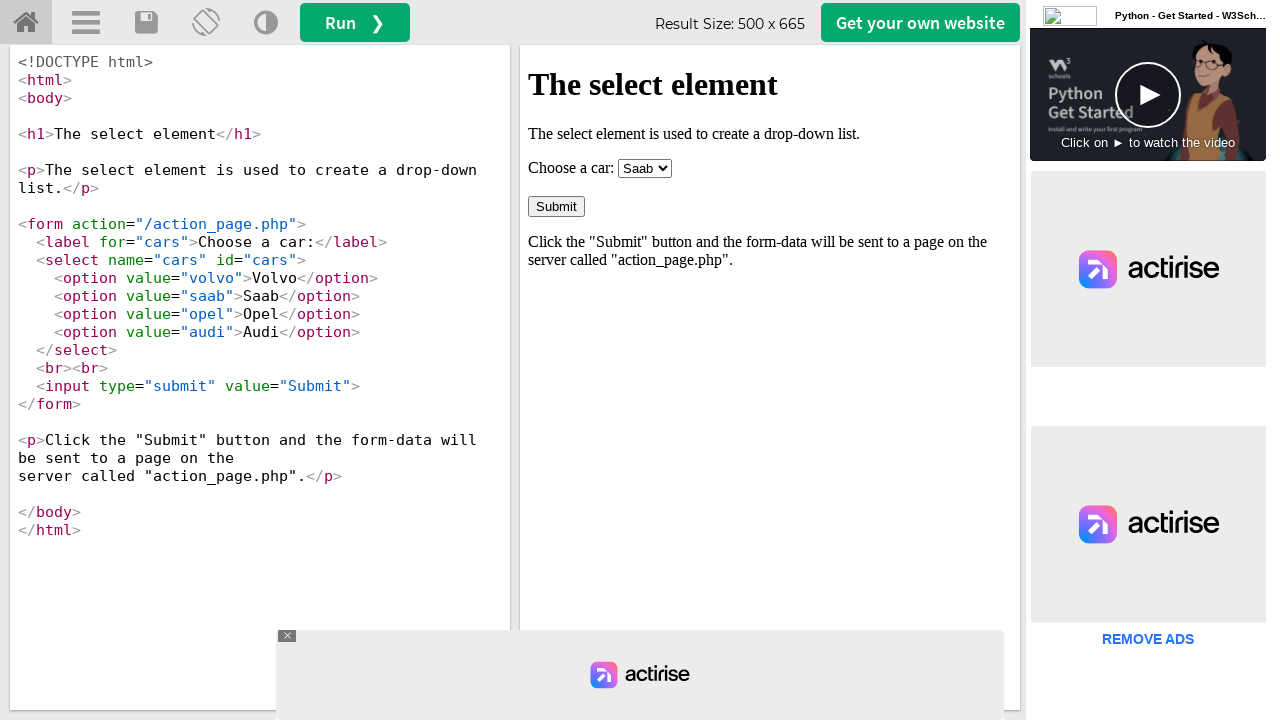

Clicked Submit button to submit form at (556, 206) on iframe[name="iframeResult"] >> internal:control=enter-frame >> internal:role=but
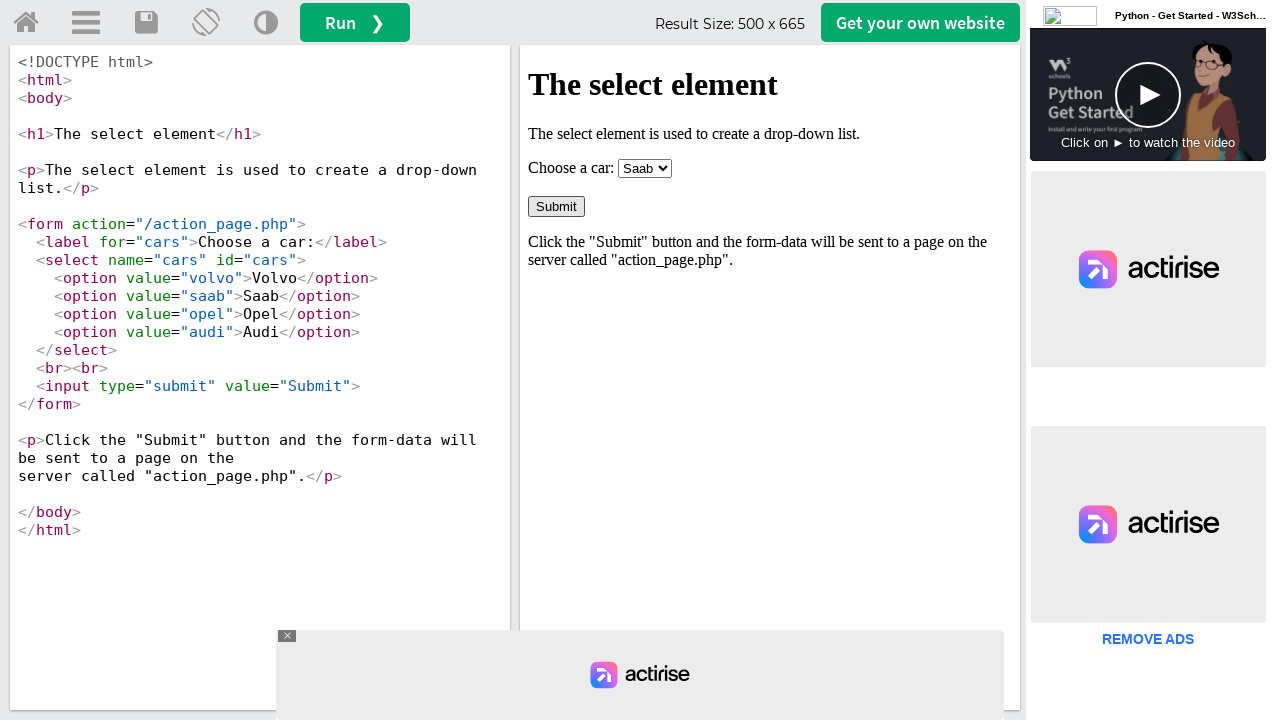

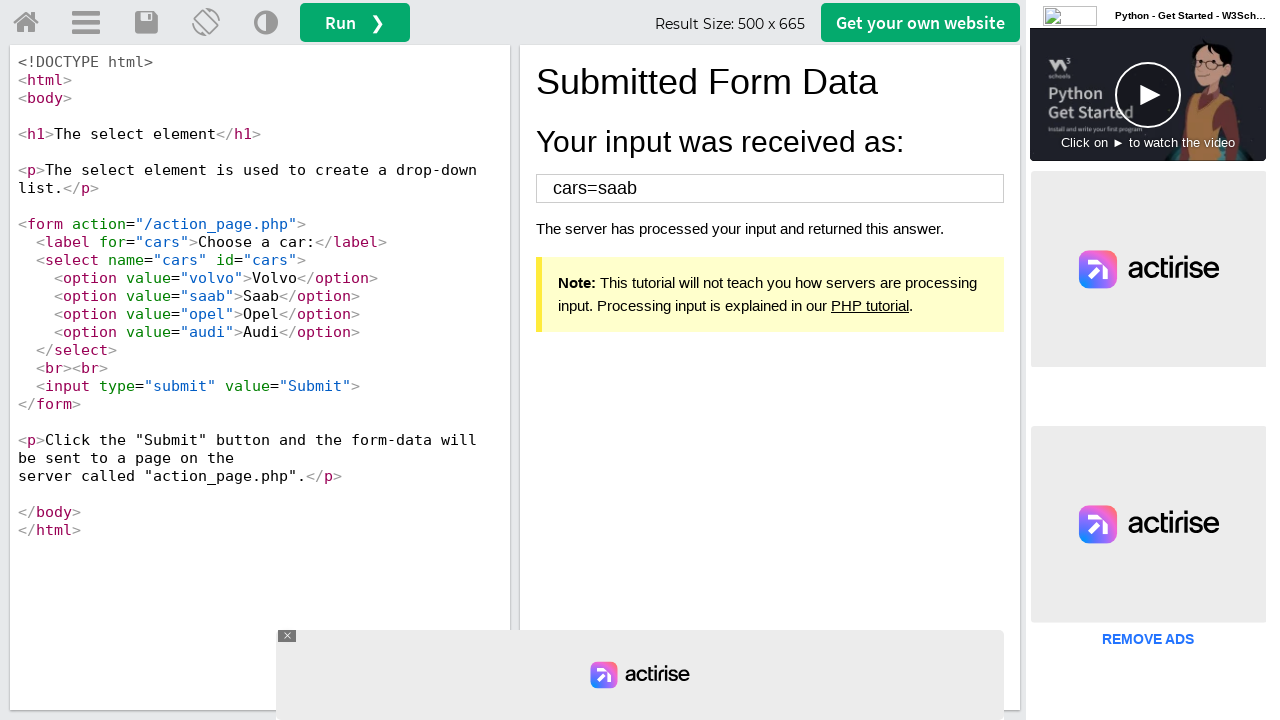